Tests select dropdown functionality on the web form page by selecting options by value, index, and verifying selections

Starting URL: https://bonigarcia.dev/selenium-webdriver-java/

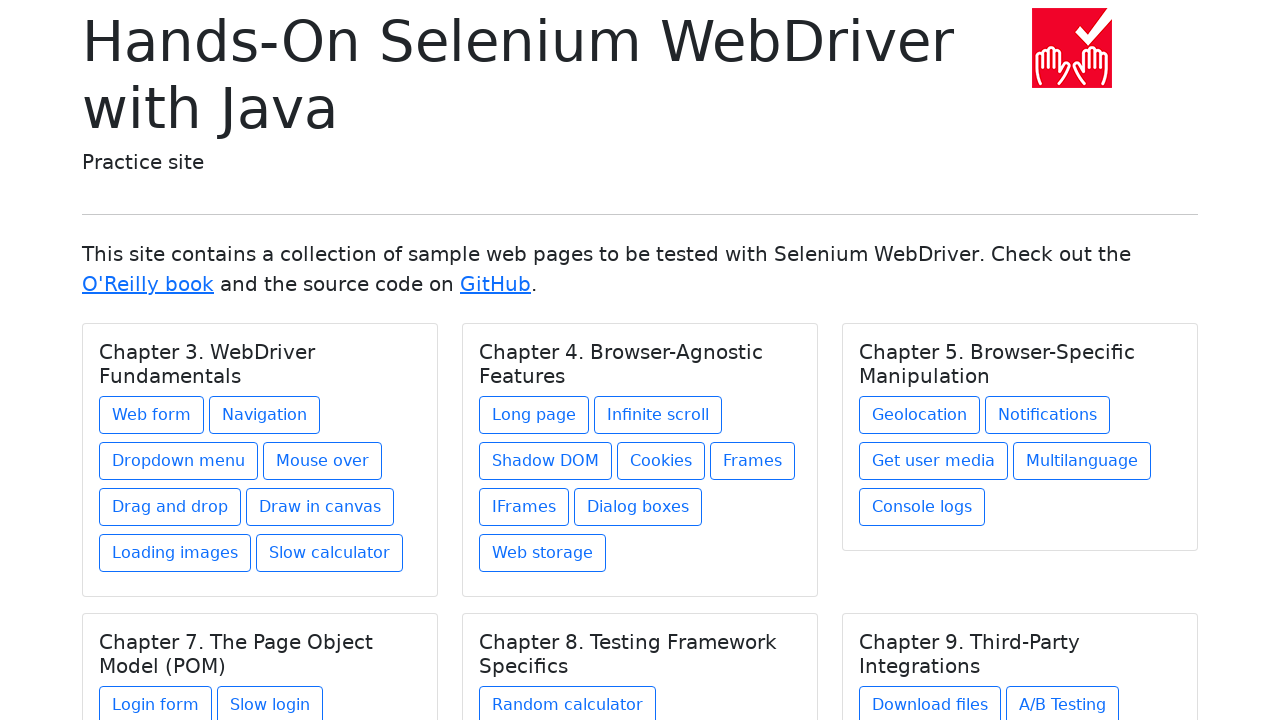

Clicked link to navigate to web form page at (152, 415) on xpath=//a[@href = 'web-form.html']
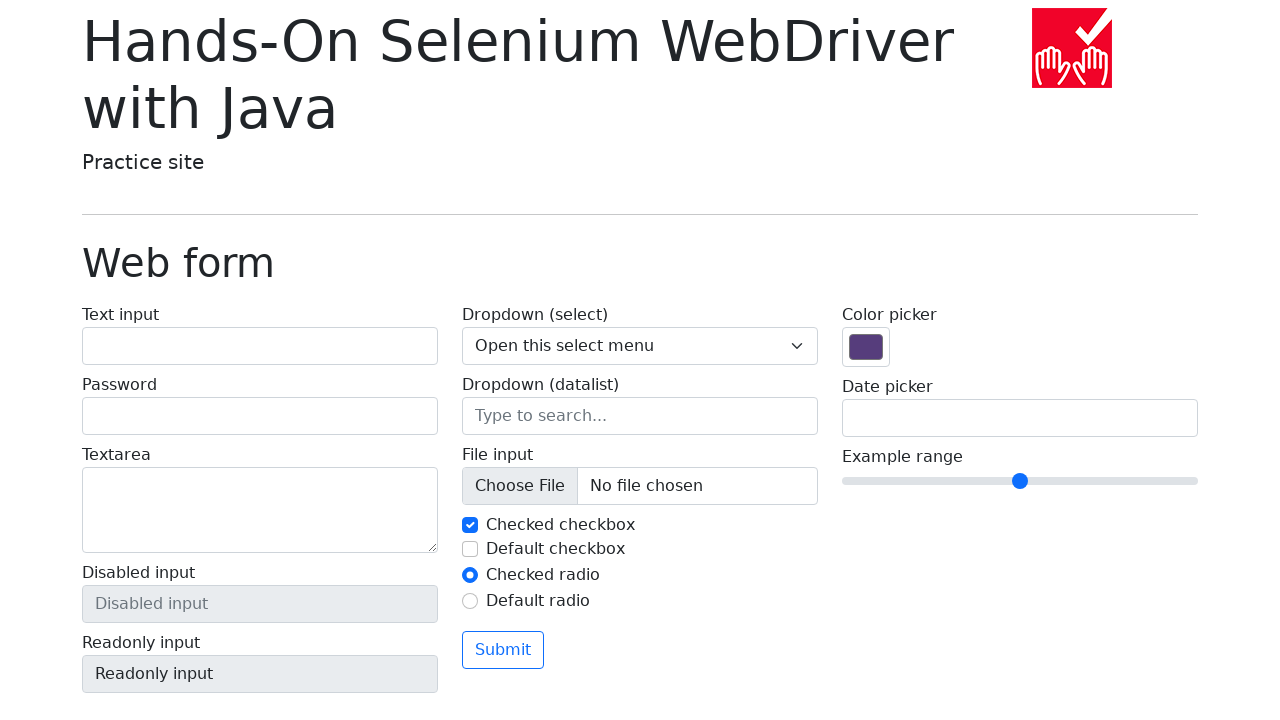

Select dropdown element is now visible
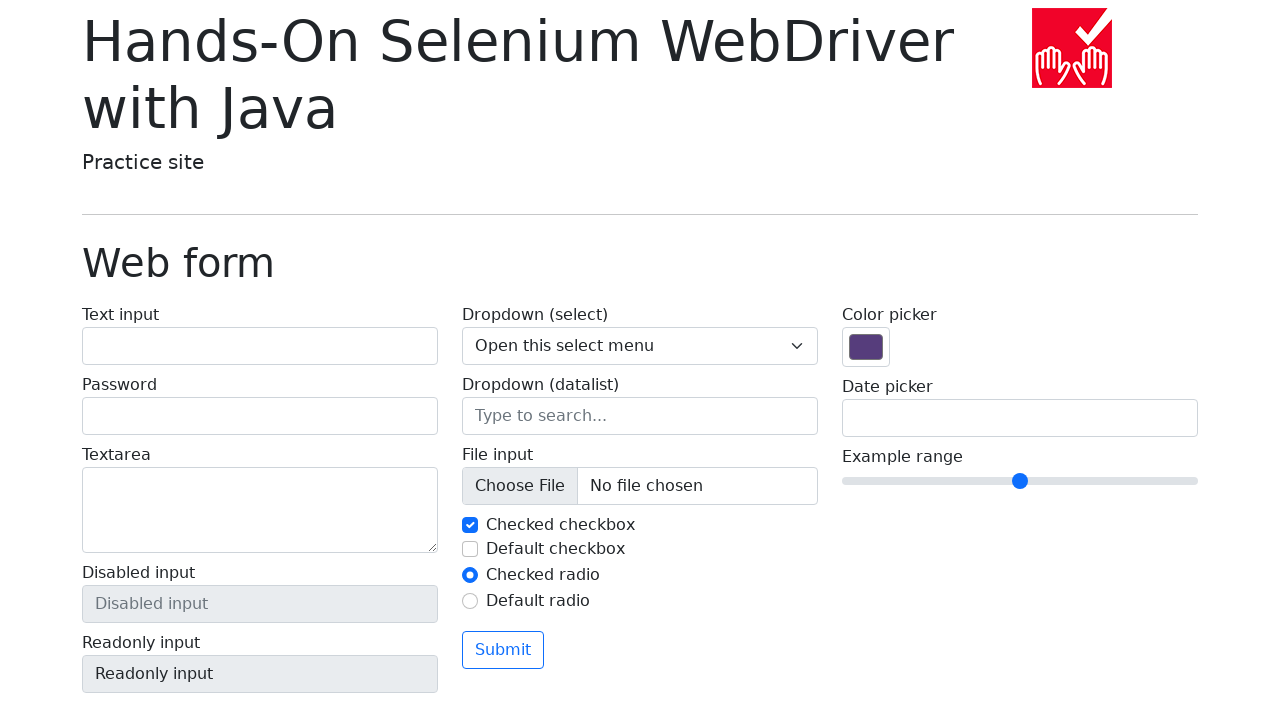

Selected option with value '1' from dropdown on select[name='my-select']
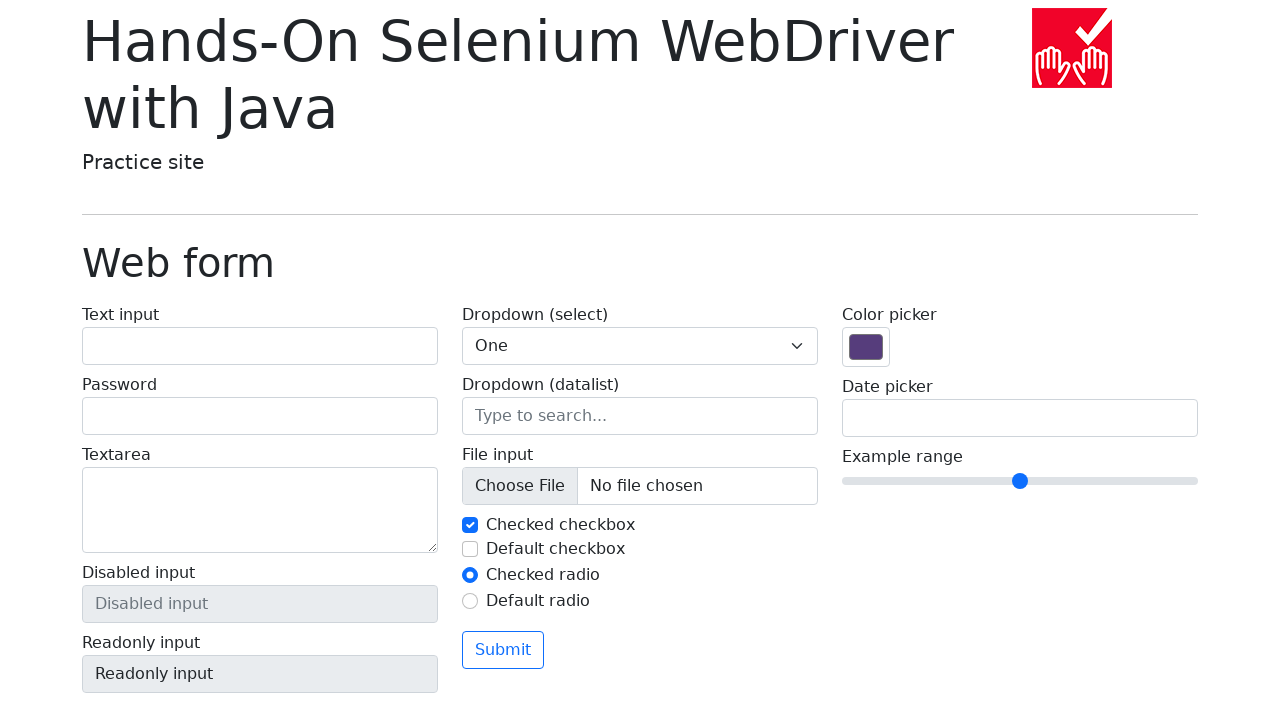

Selected option at index 2 (Two) from dropdown on select[name='my-select']
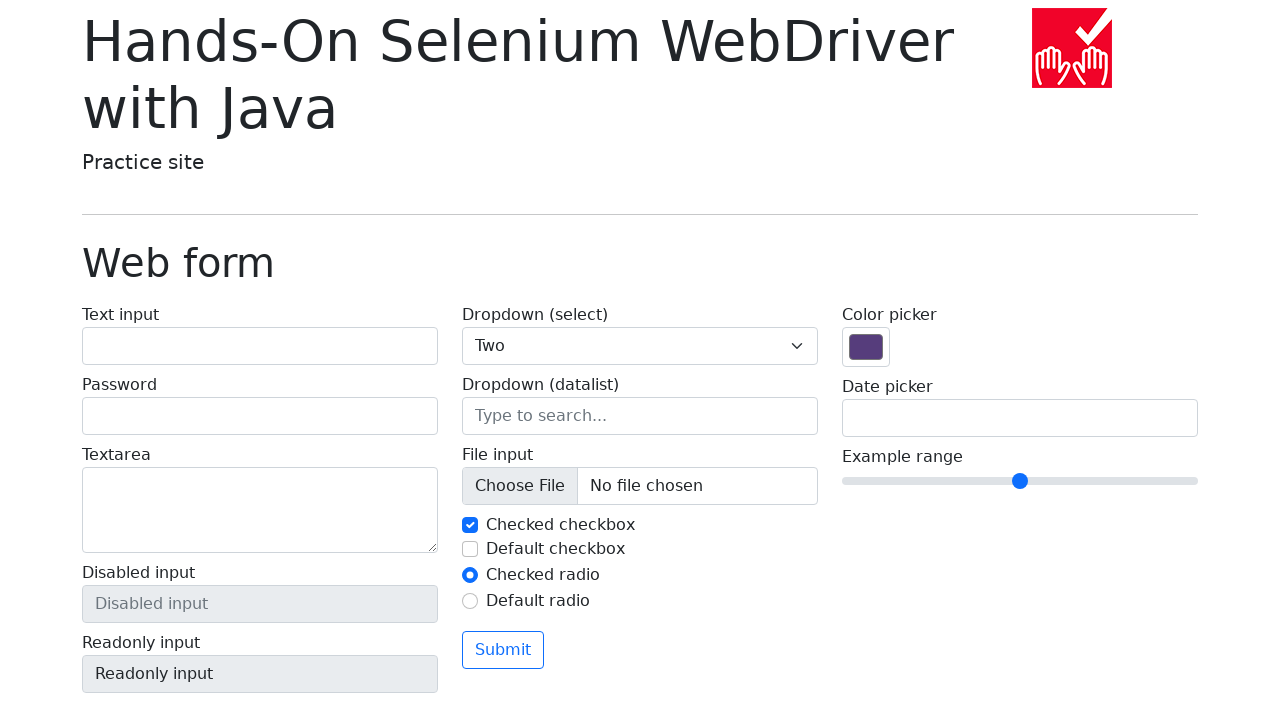

Selected option with value '3' from dropdown on select[name='my-select']
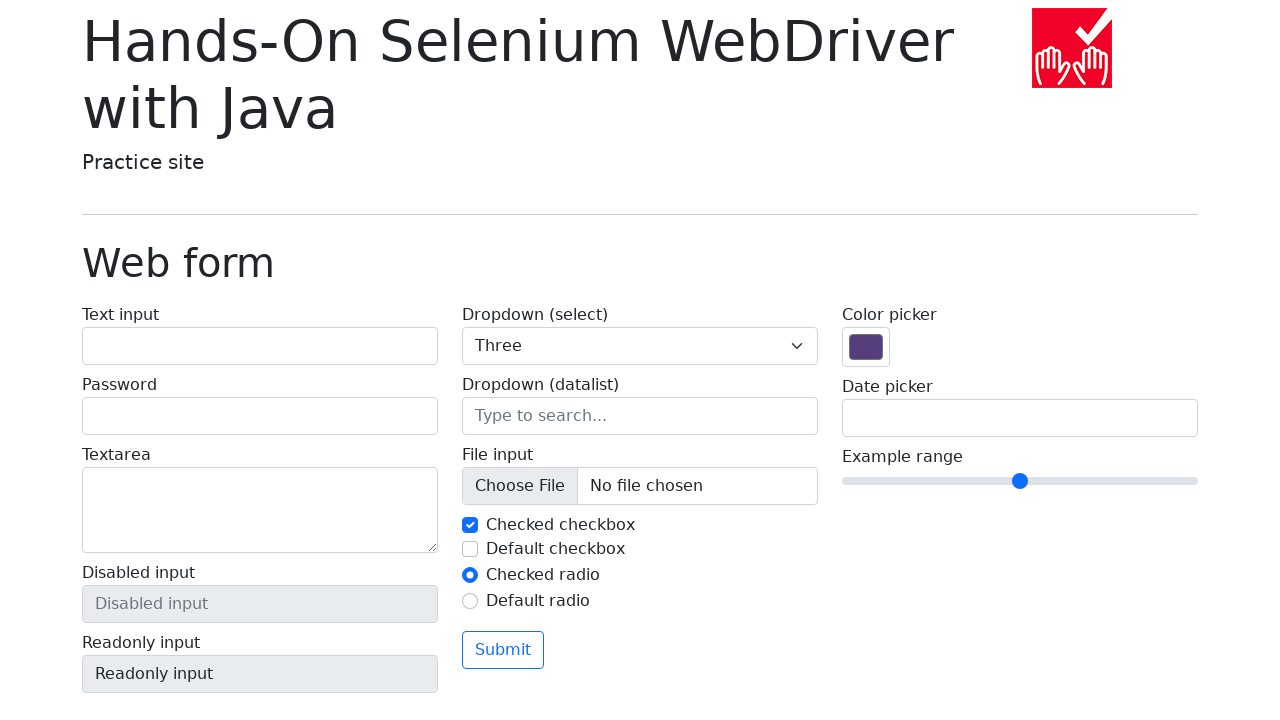

Reset dropdown to default option at index 0 on select[name='my-select']
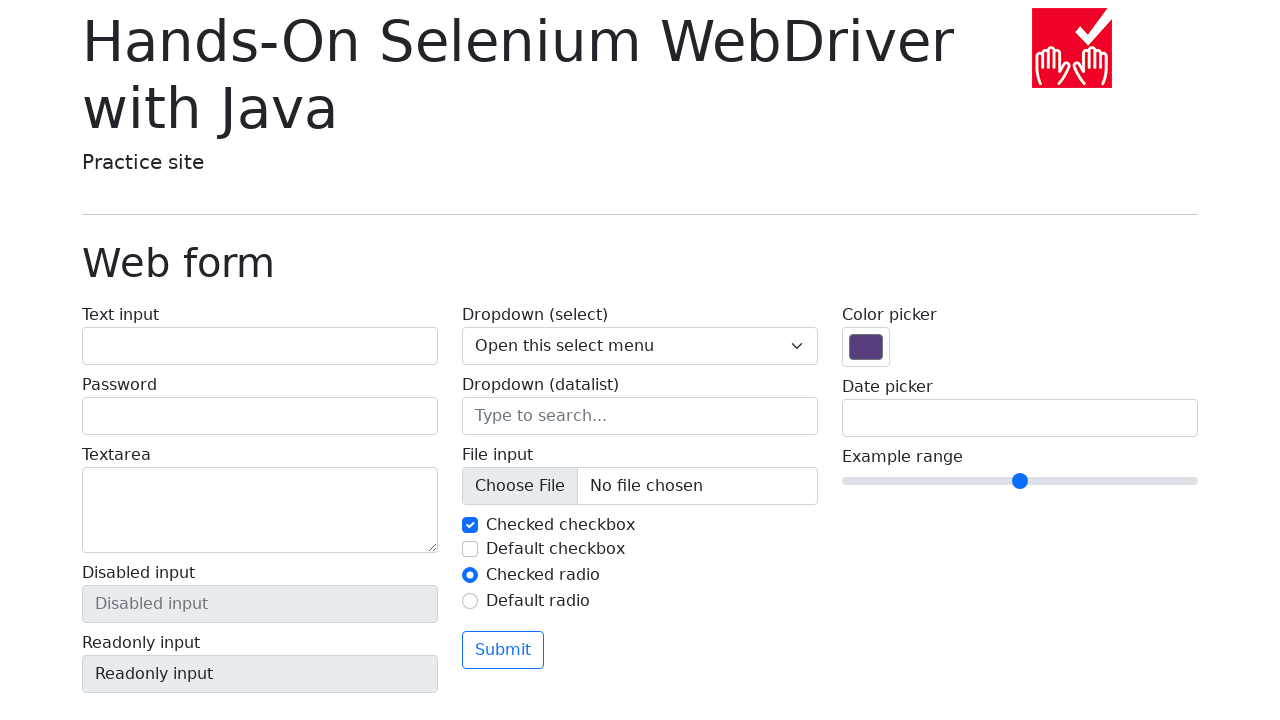

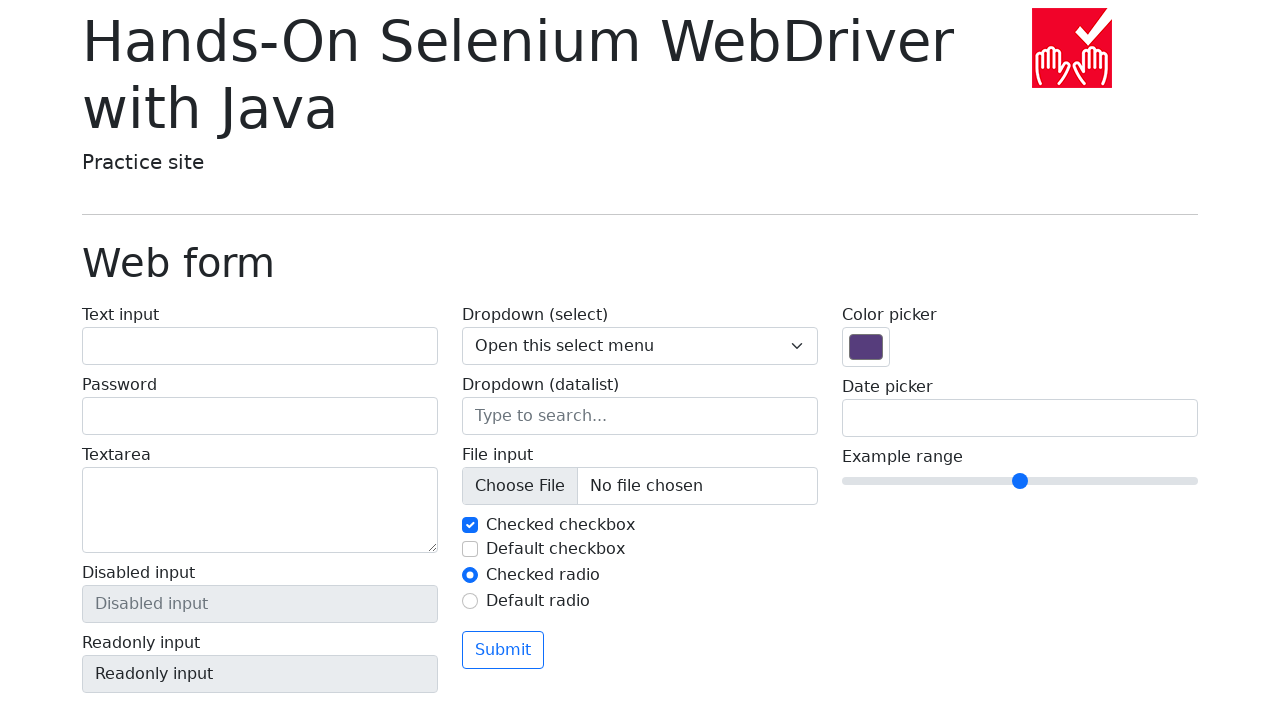